Tests various visibility states of UI elements by clicking a hide button and verifying different CSS visibility properties including hidden, zero-width, overlapped, opacity, visibility hidden, display none, and offscreen elements.

Starting URL: http://www.uitestingplayground.com/visibility

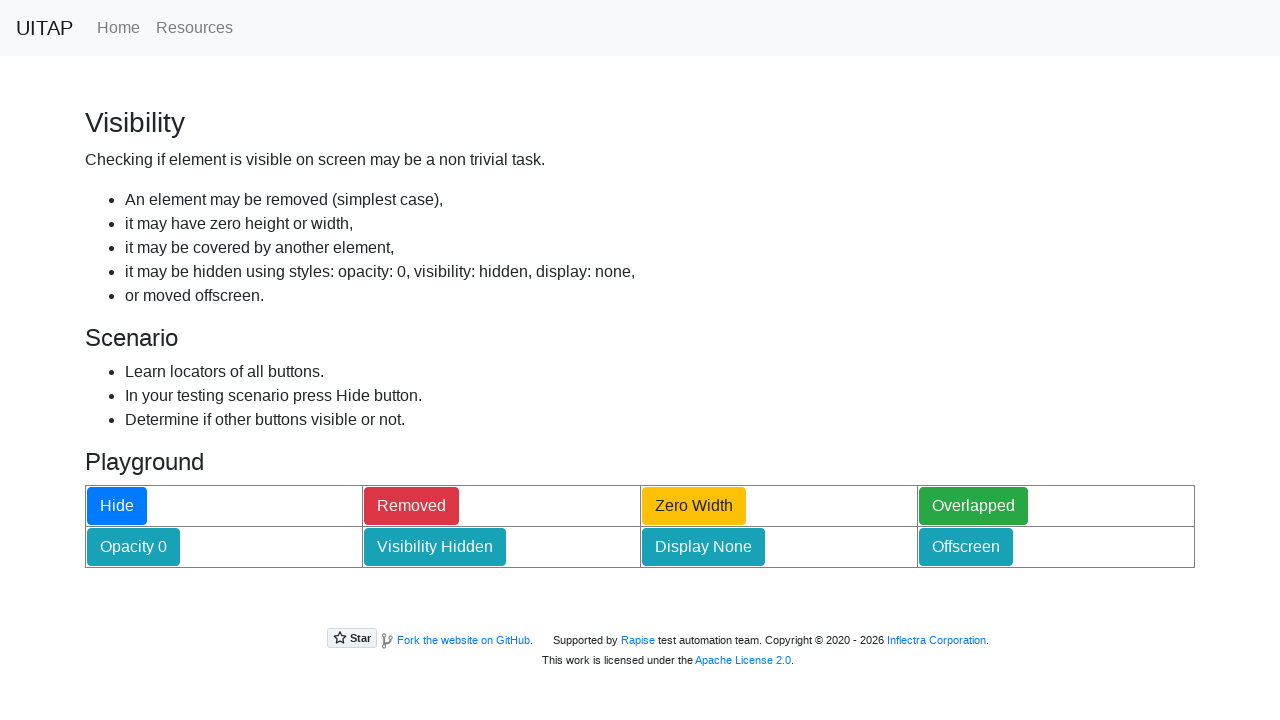

Located hidden button element
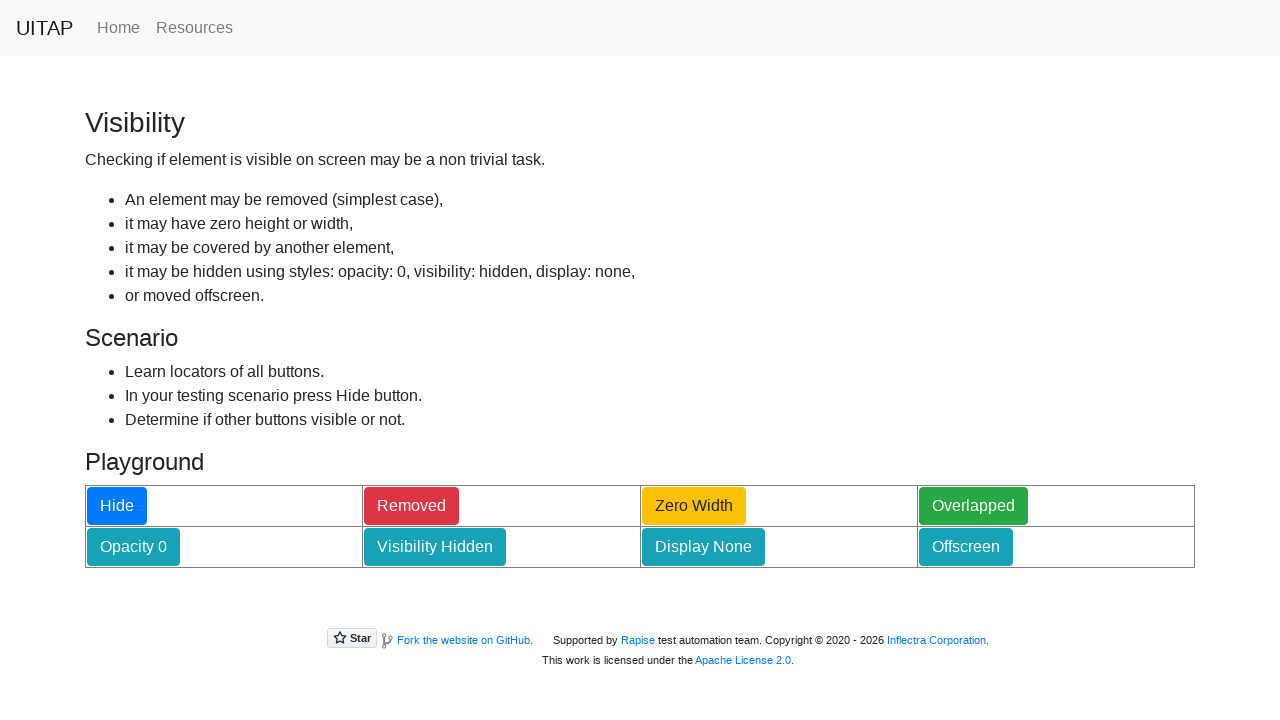

Located removed button element
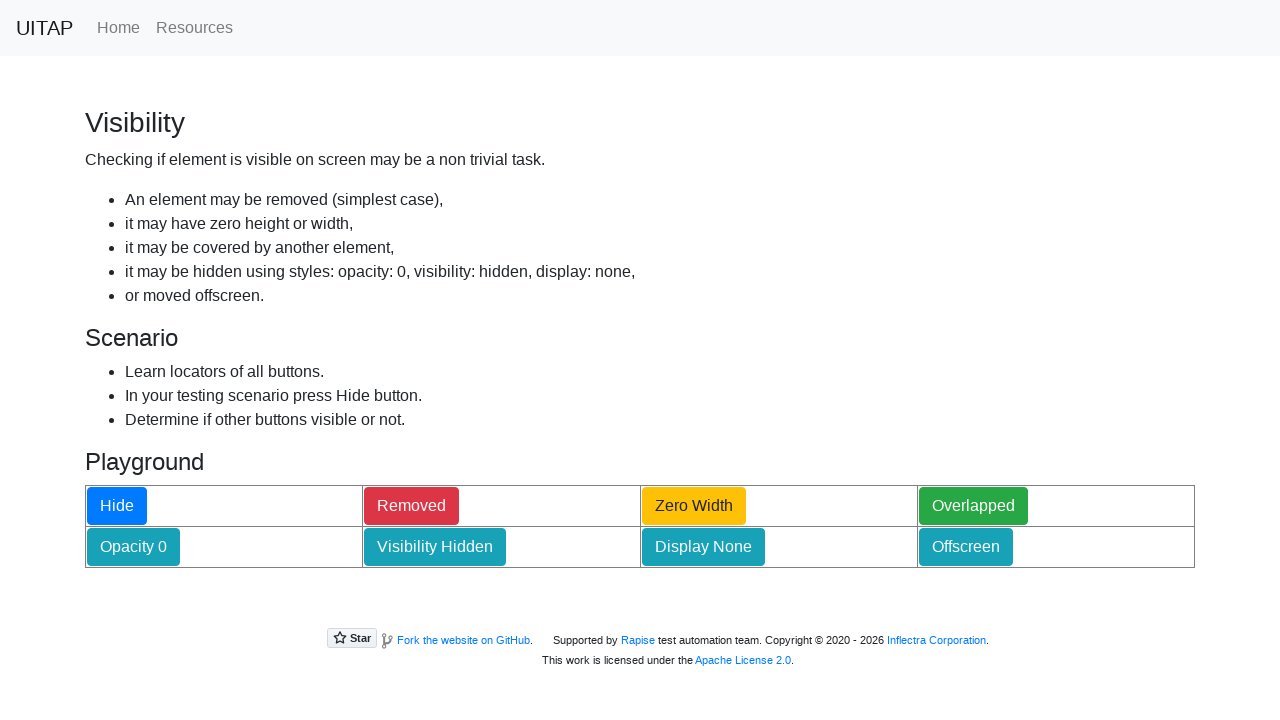

Located zero-width button element
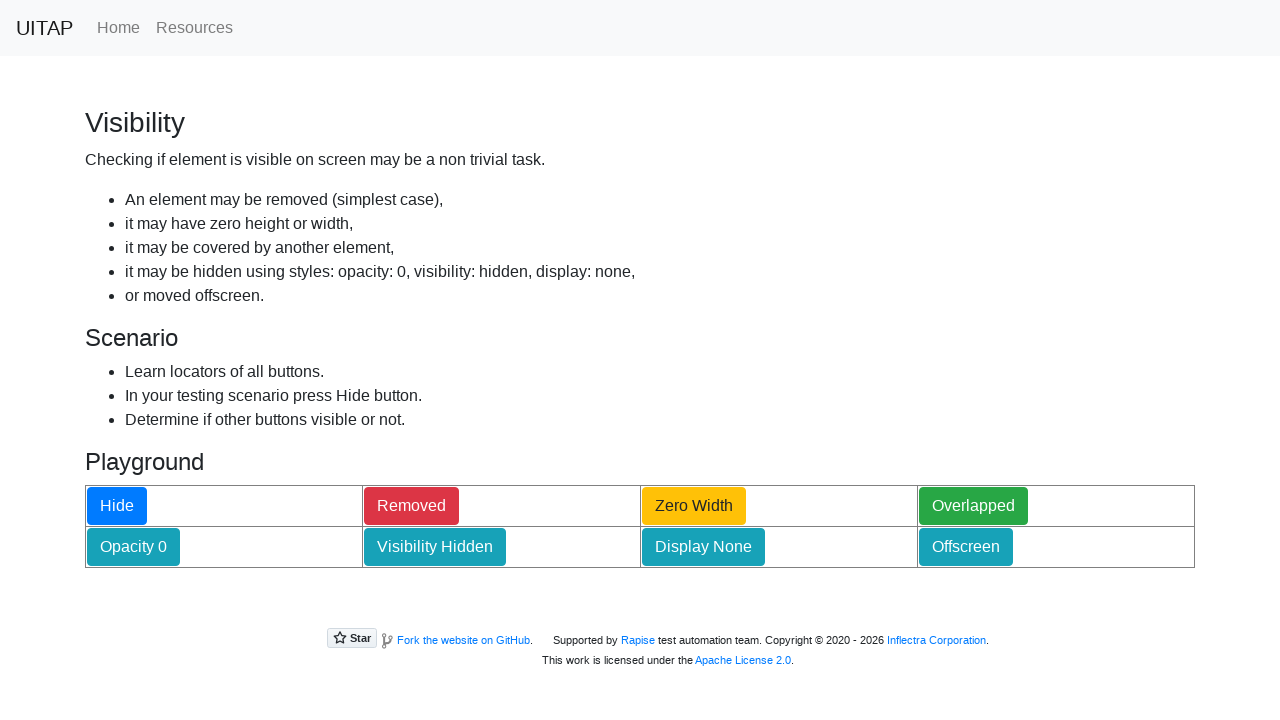

Located overlapped button element
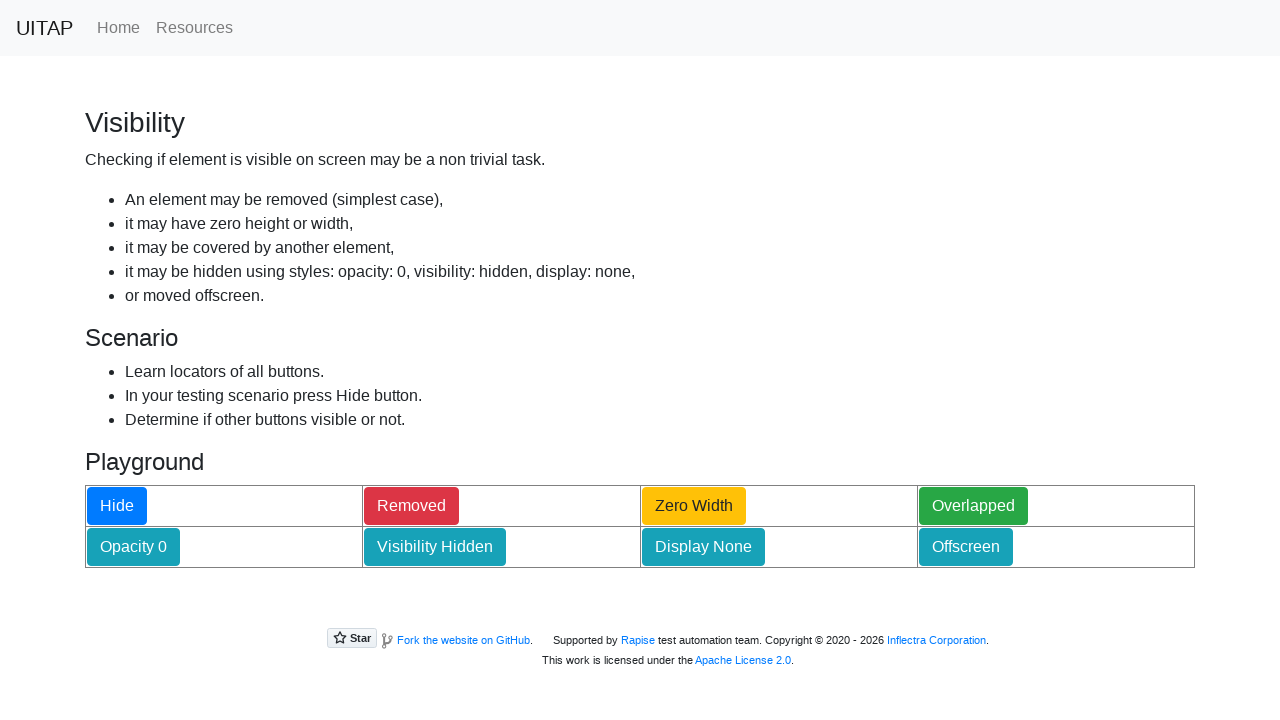

Located opacity button element
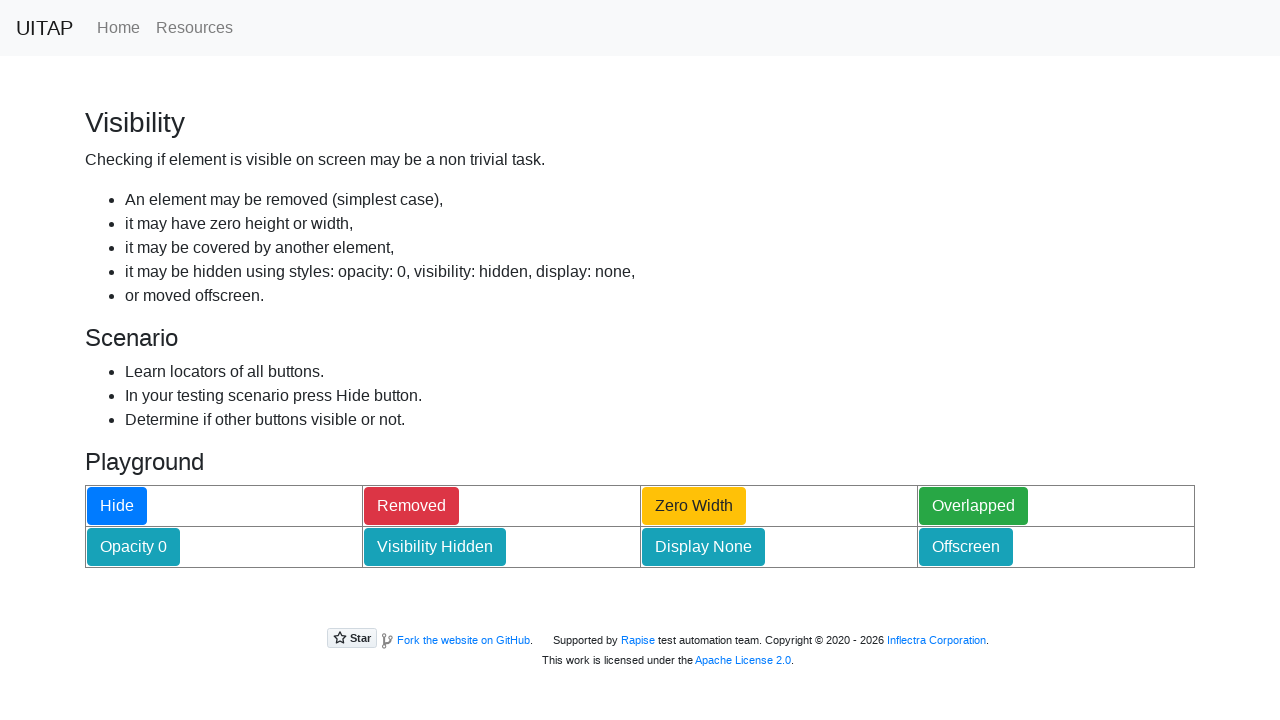

Located visibility hidden button element
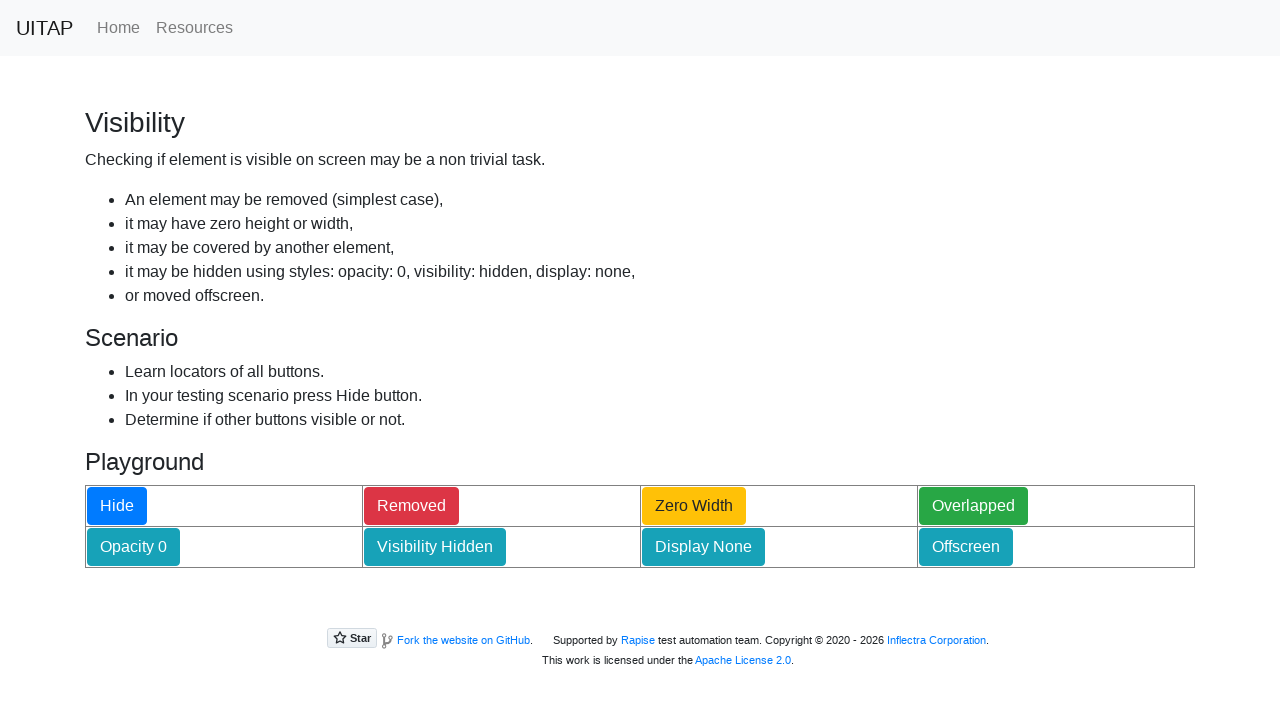

Located display none button element
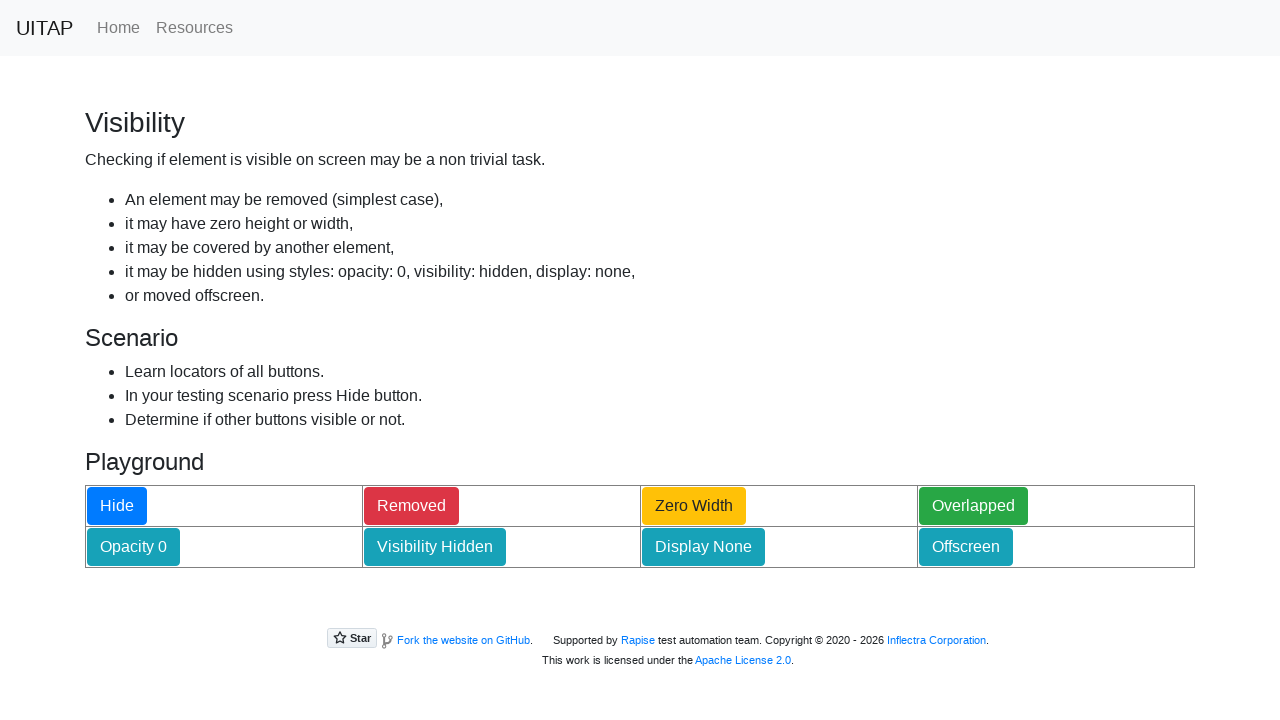

Located offscreen button element
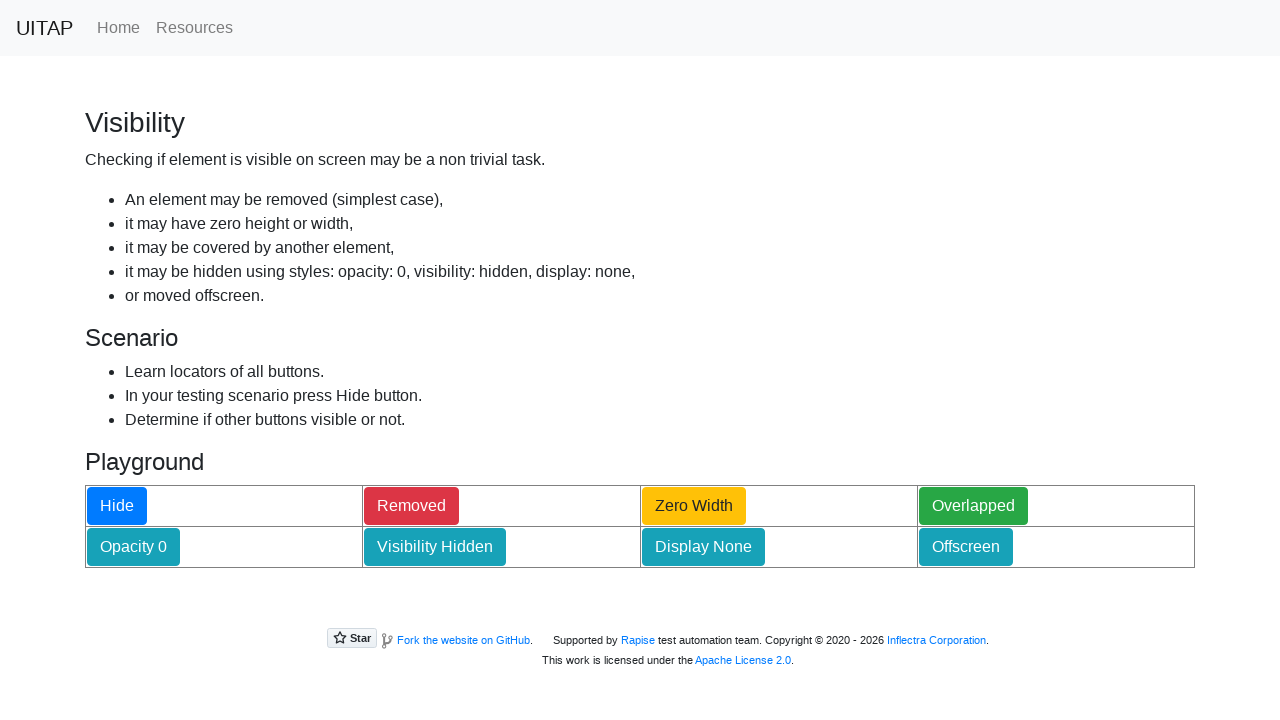

Verified hidden button is initially visible
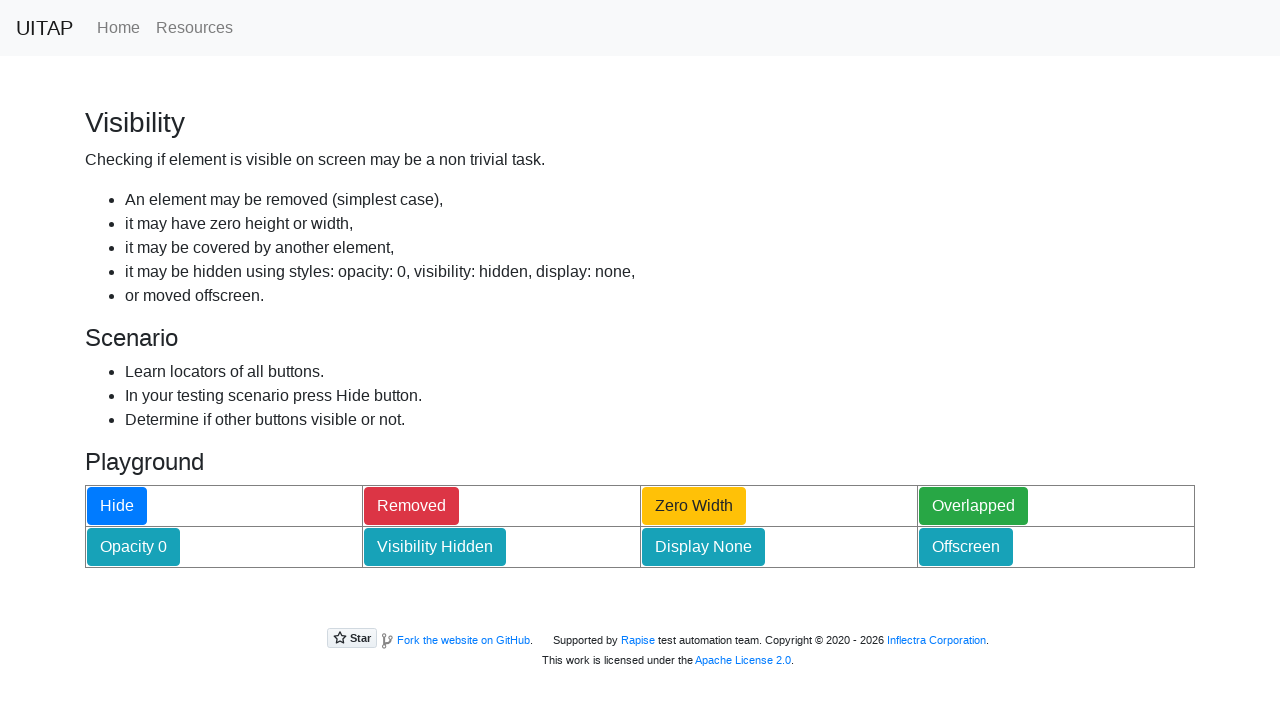

Verified removed button is initially visible
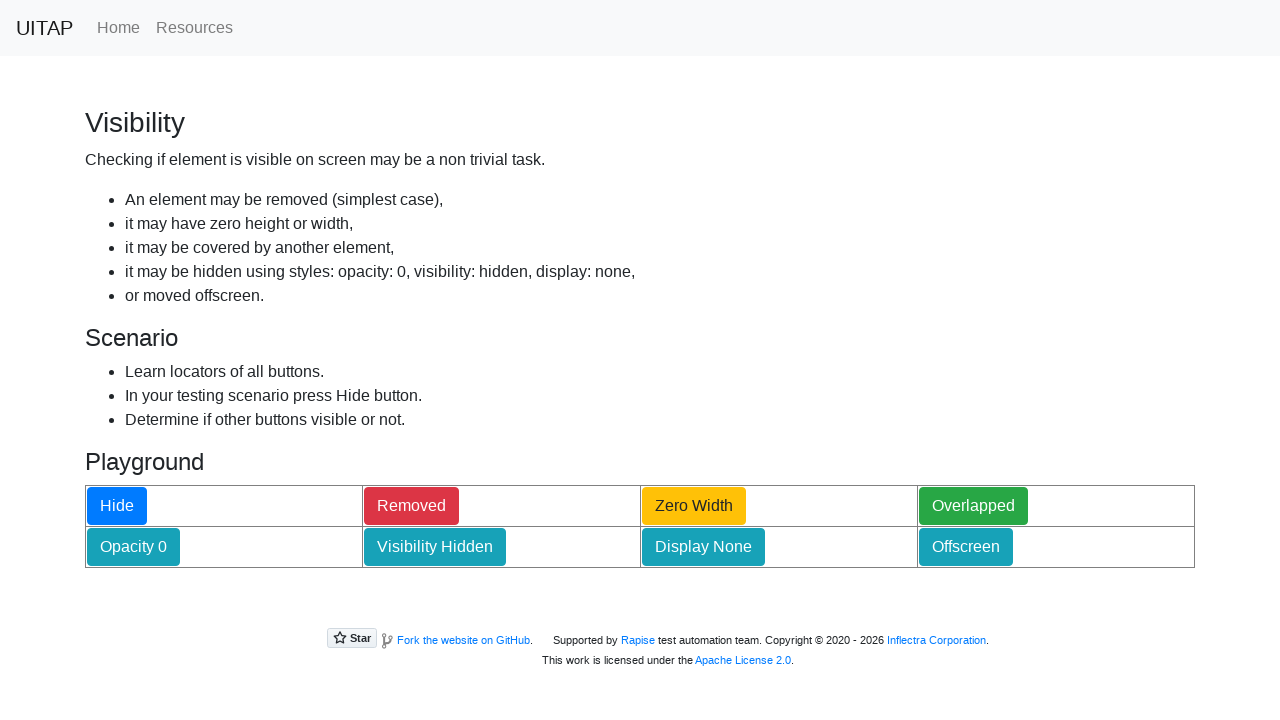

Verified zero-width button is initially visible
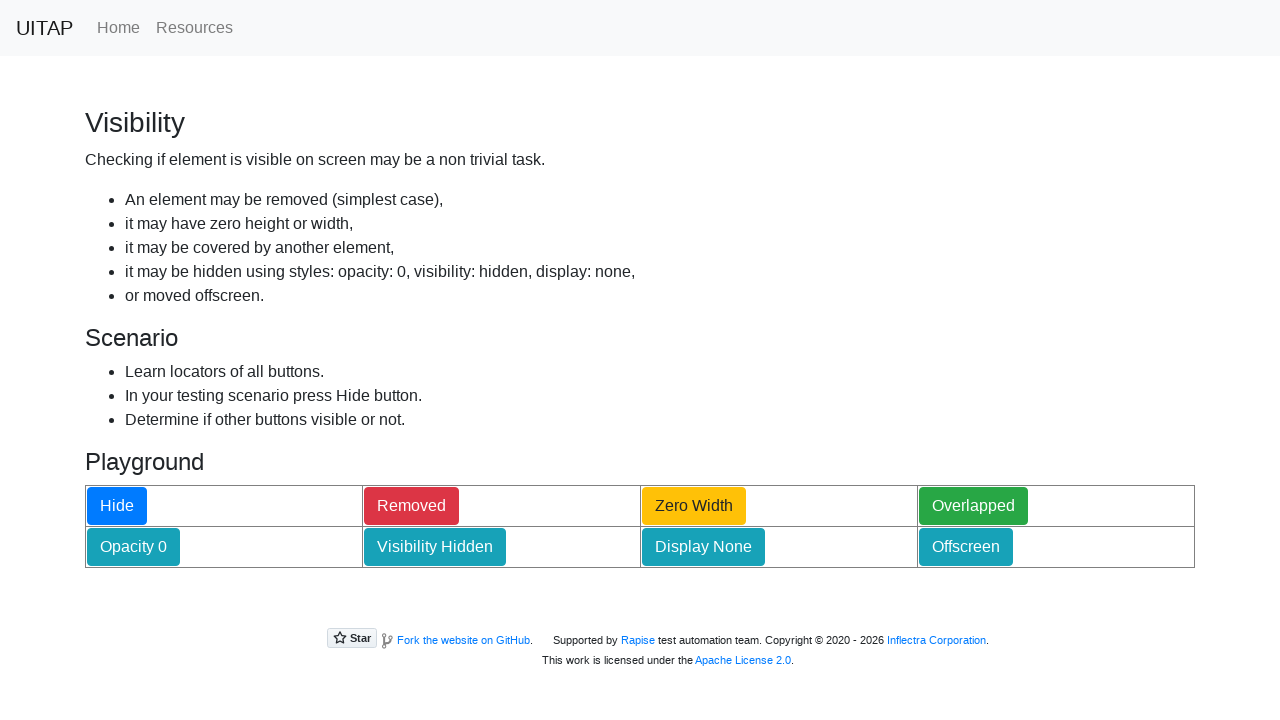

Verified overlapped button is initially visible
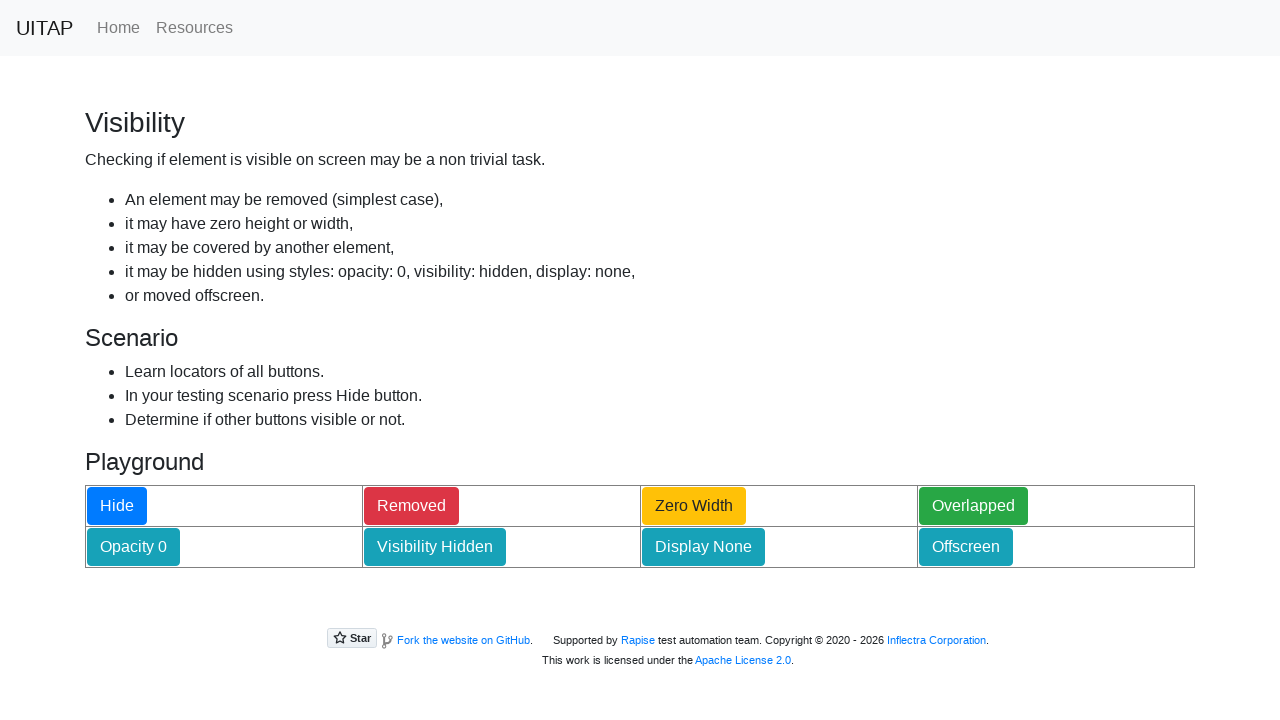

Verified opacity button is initially visible
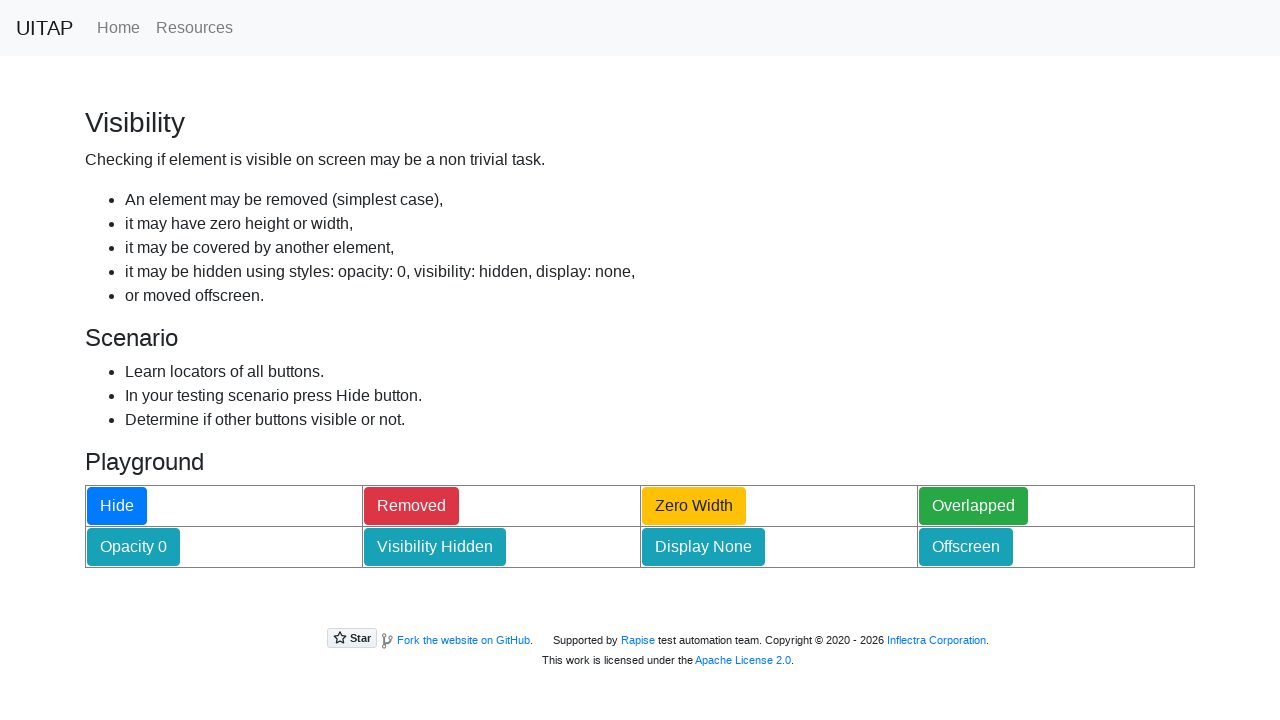

Verified visibility hidden button is initially visible
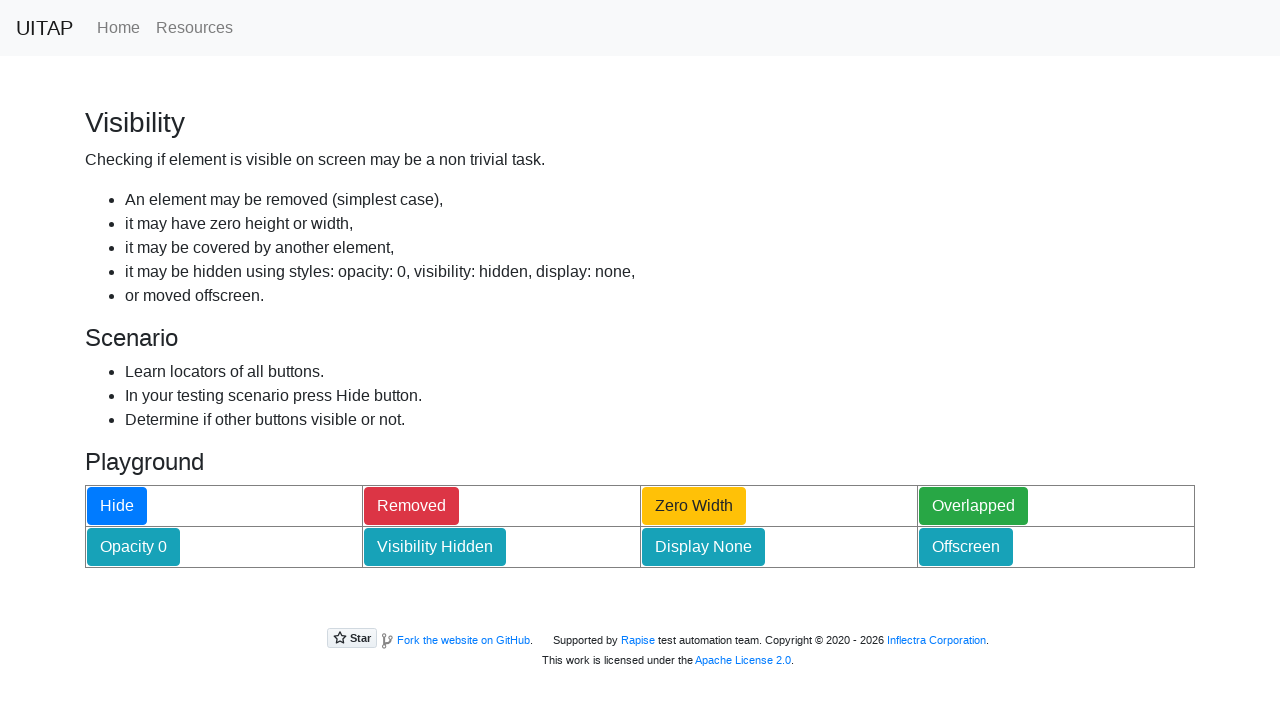

Verified display none button is initially visible
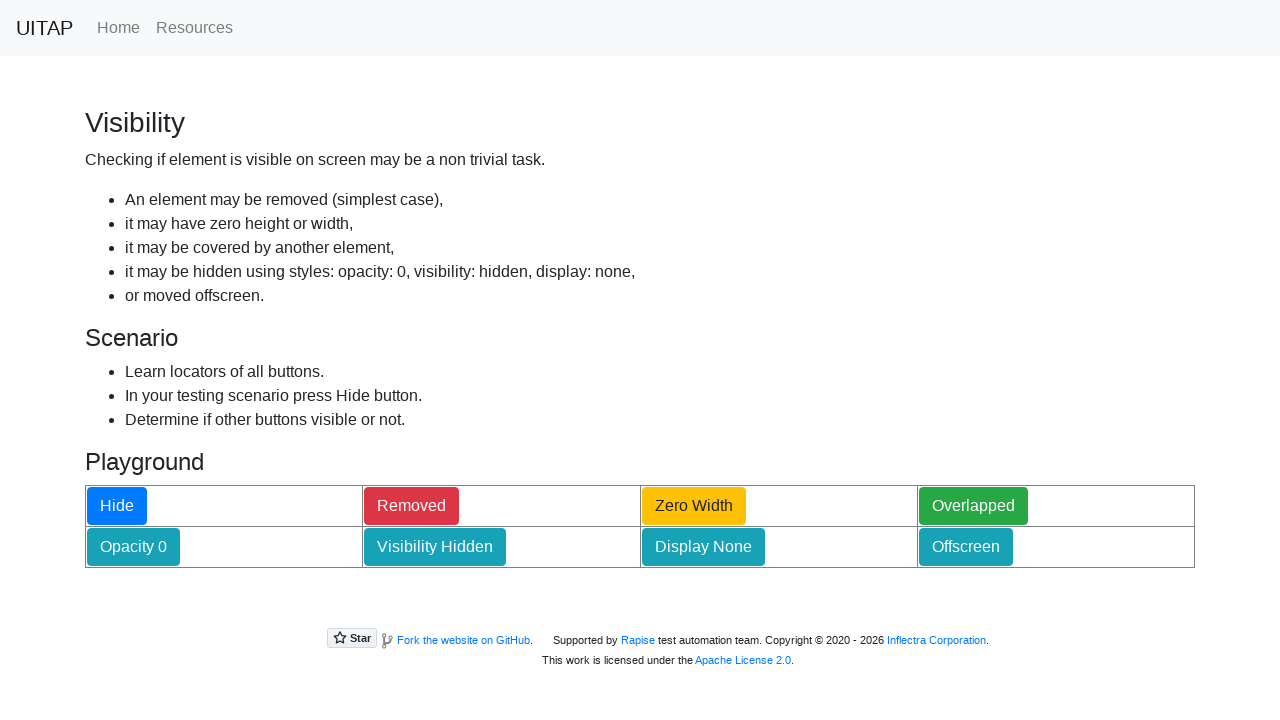

Verified offscreen button is initially visible
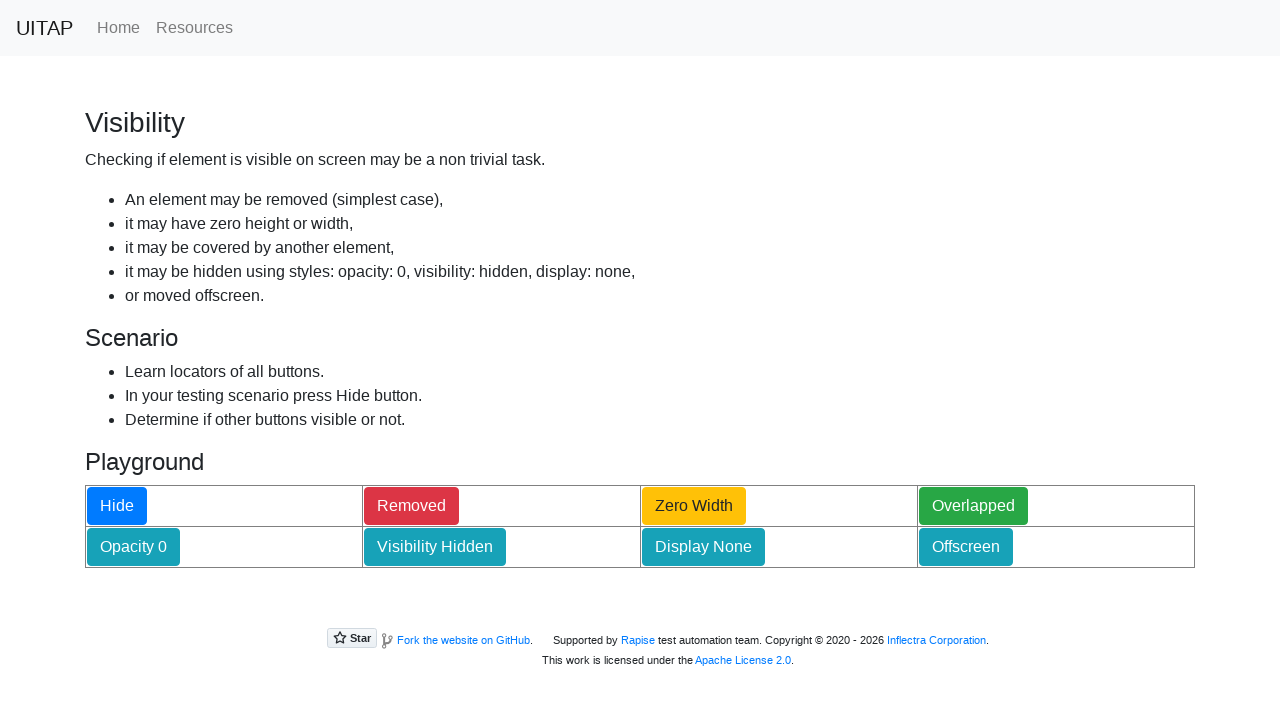

Clicked hide button to trigger visibility changes at (117, 506) on xpath=//button[@id='hideButton']
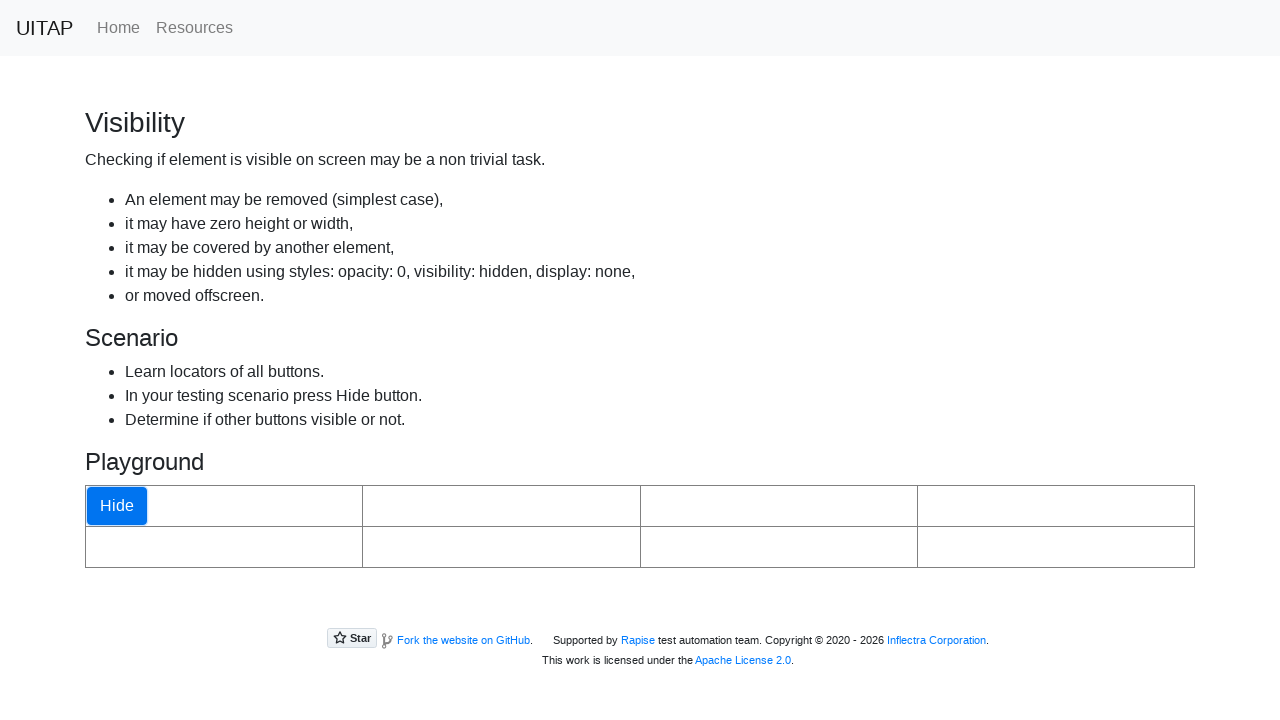

Verified removed button is now hidden
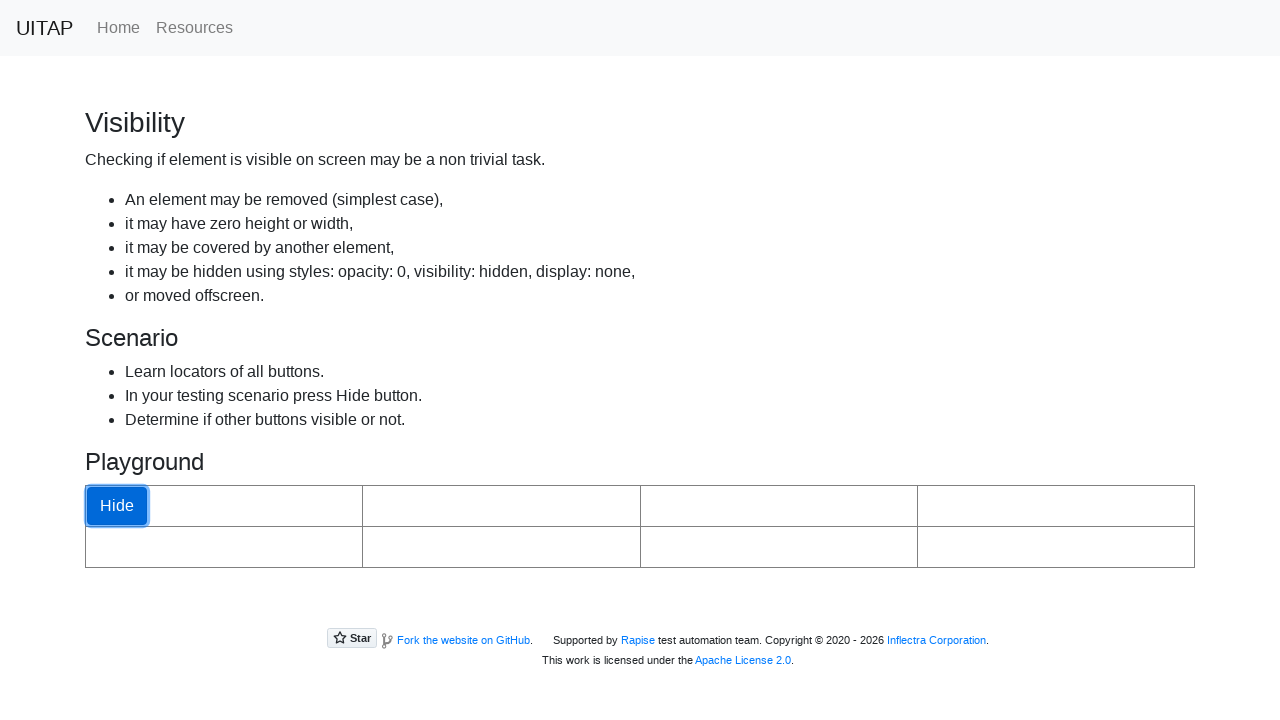

Verified zero-width button has width of 0px
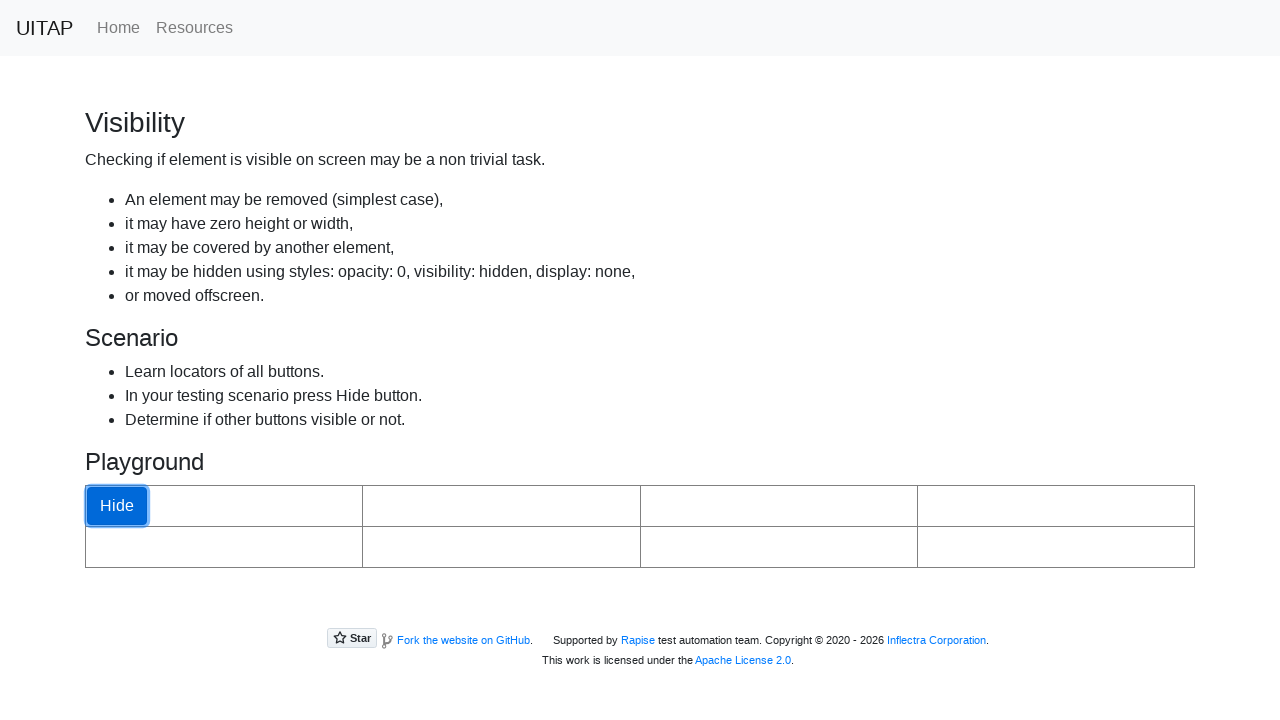

Verified hiding layer is visible and overlapping
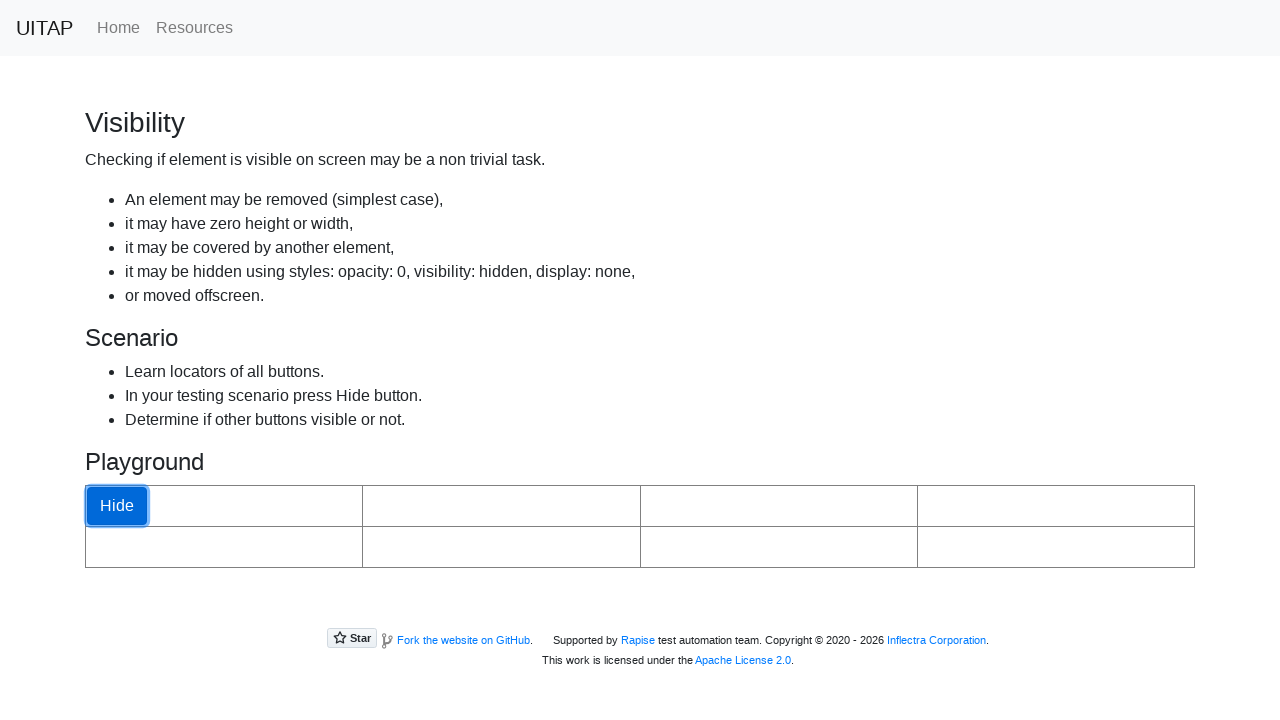

Verified opacity button has opacity of 0
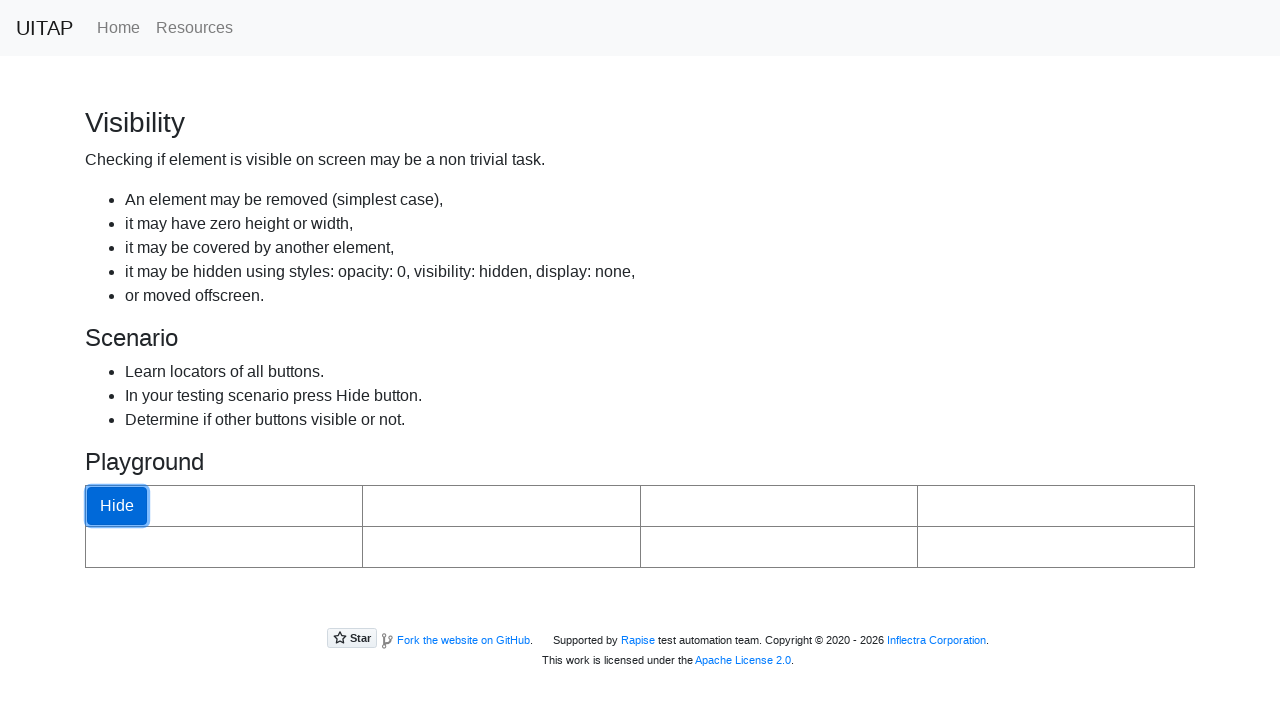

Verified visibility hidden button has visibility property set to hidden
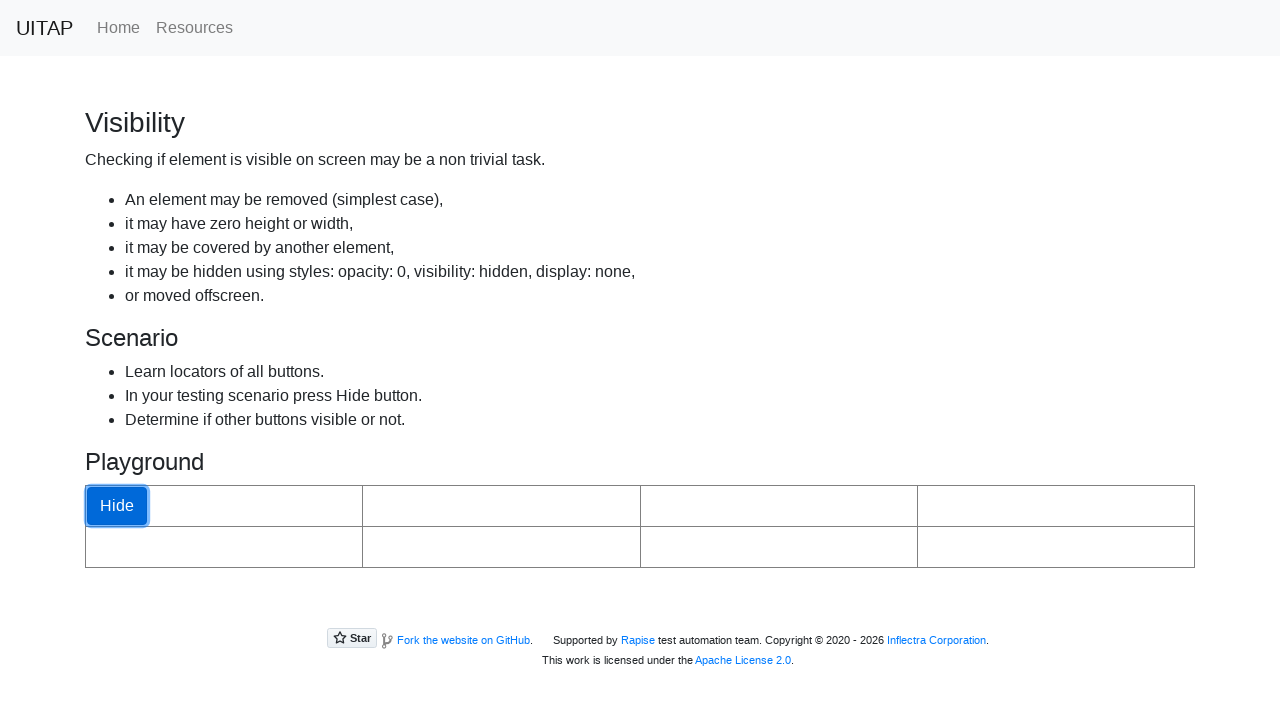

Verified display none button has display property set to none
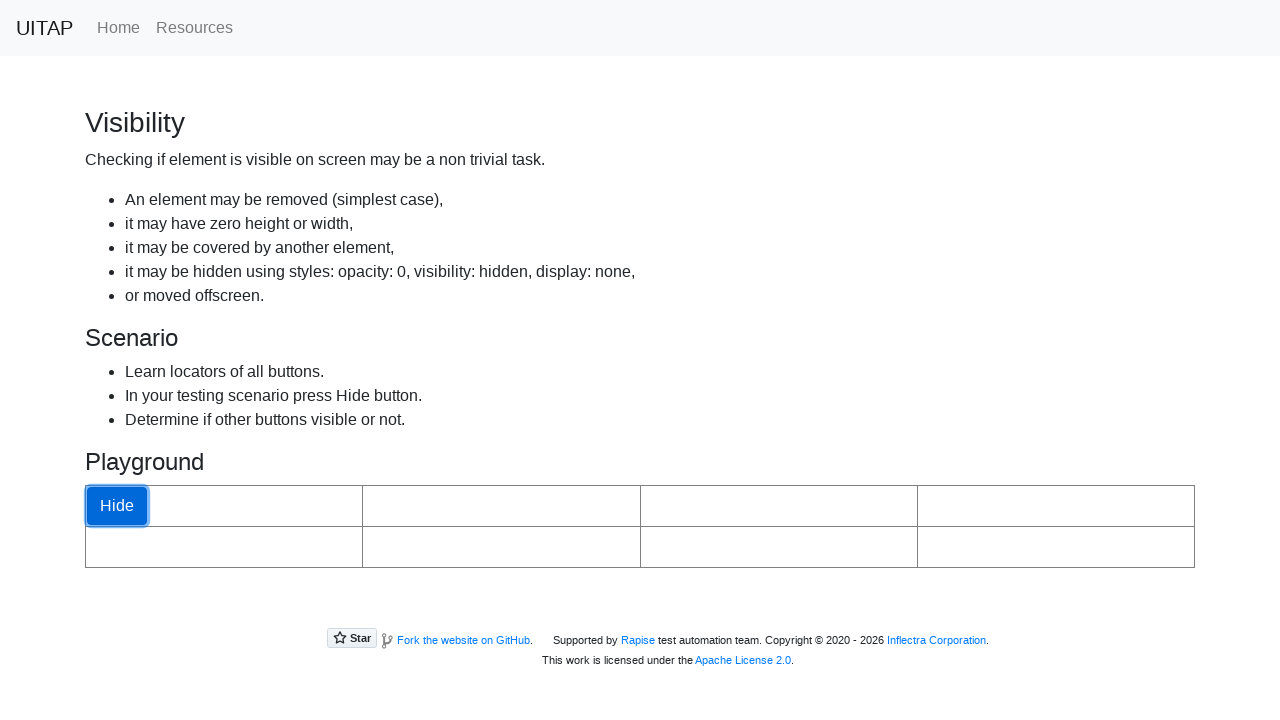

Verified offscreen button has position property set to absolute
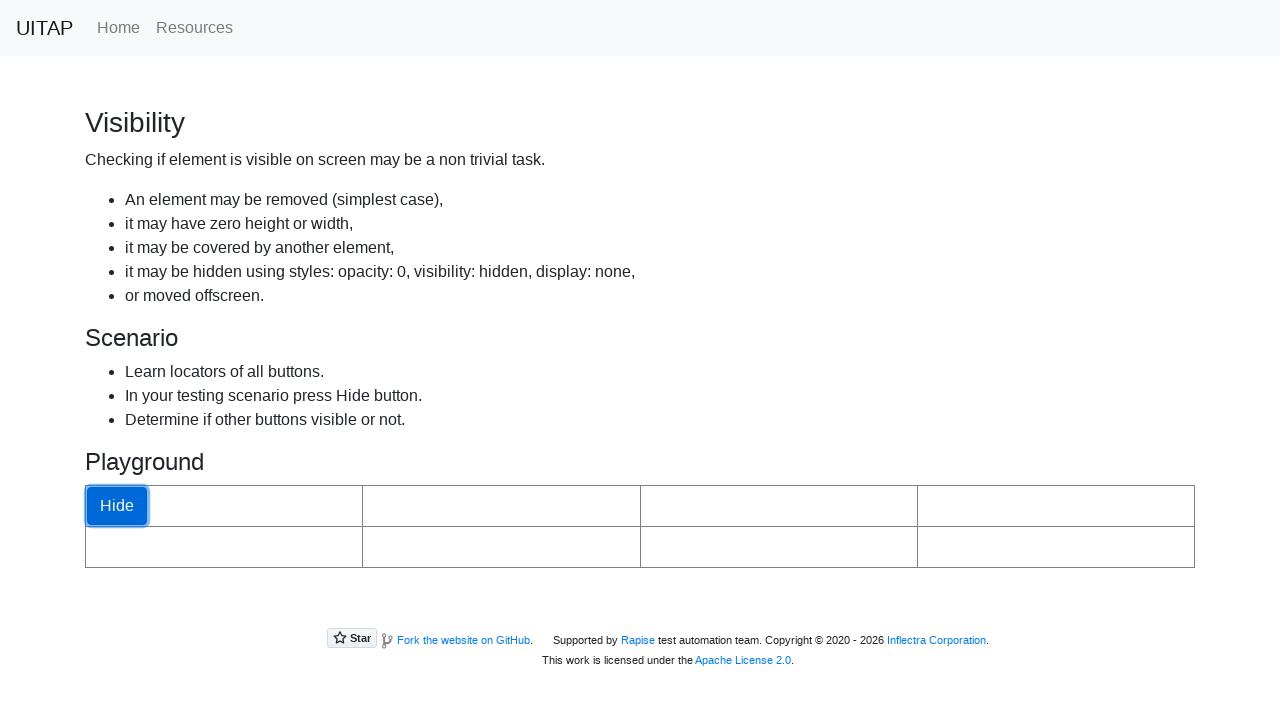

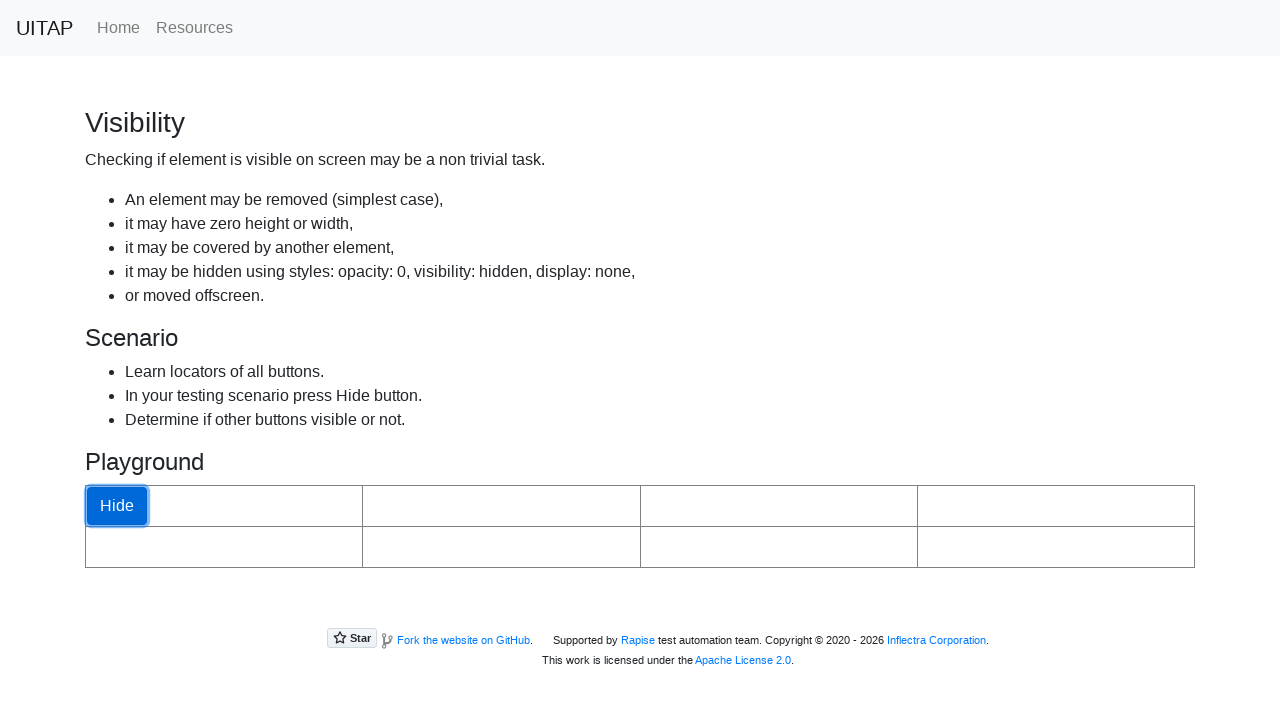